Tests pressing the space key on an input element and verifies the page displays the correct key press result

Starting URL: http://the-internet.herokuapp.com/key_presses

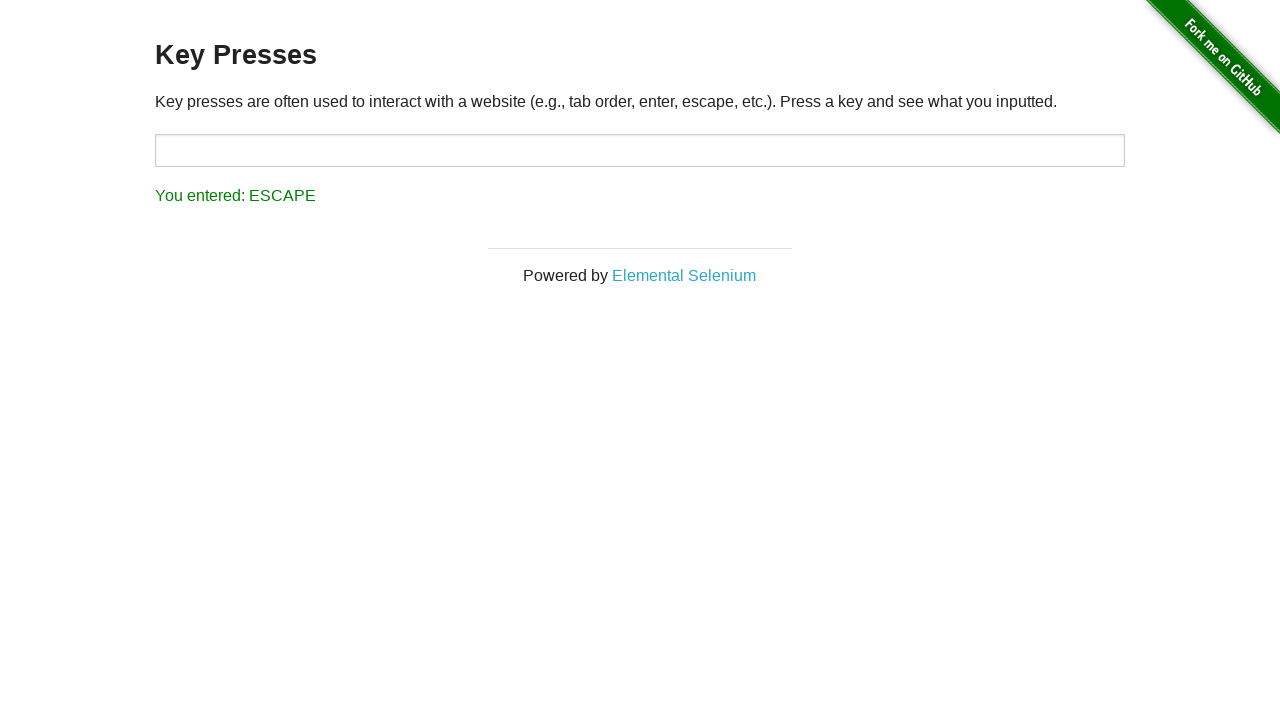

Pressed space key on target input element on #target
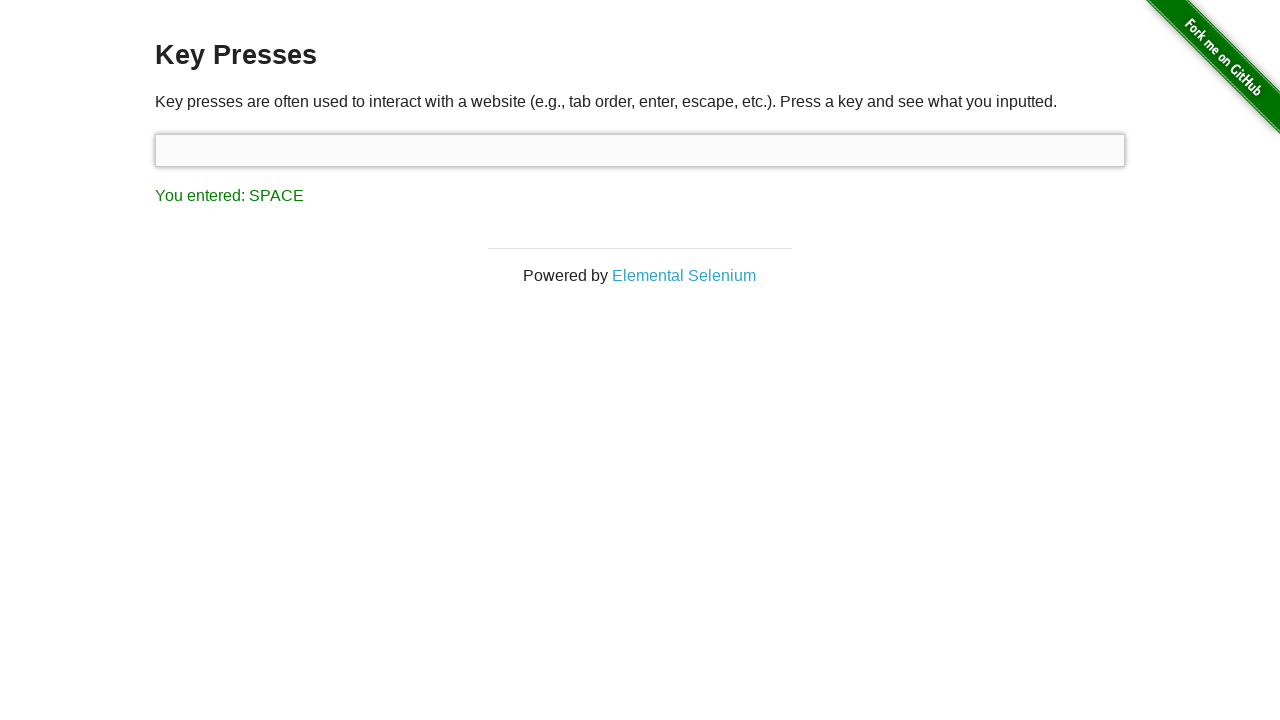

Result element loaded after space key press
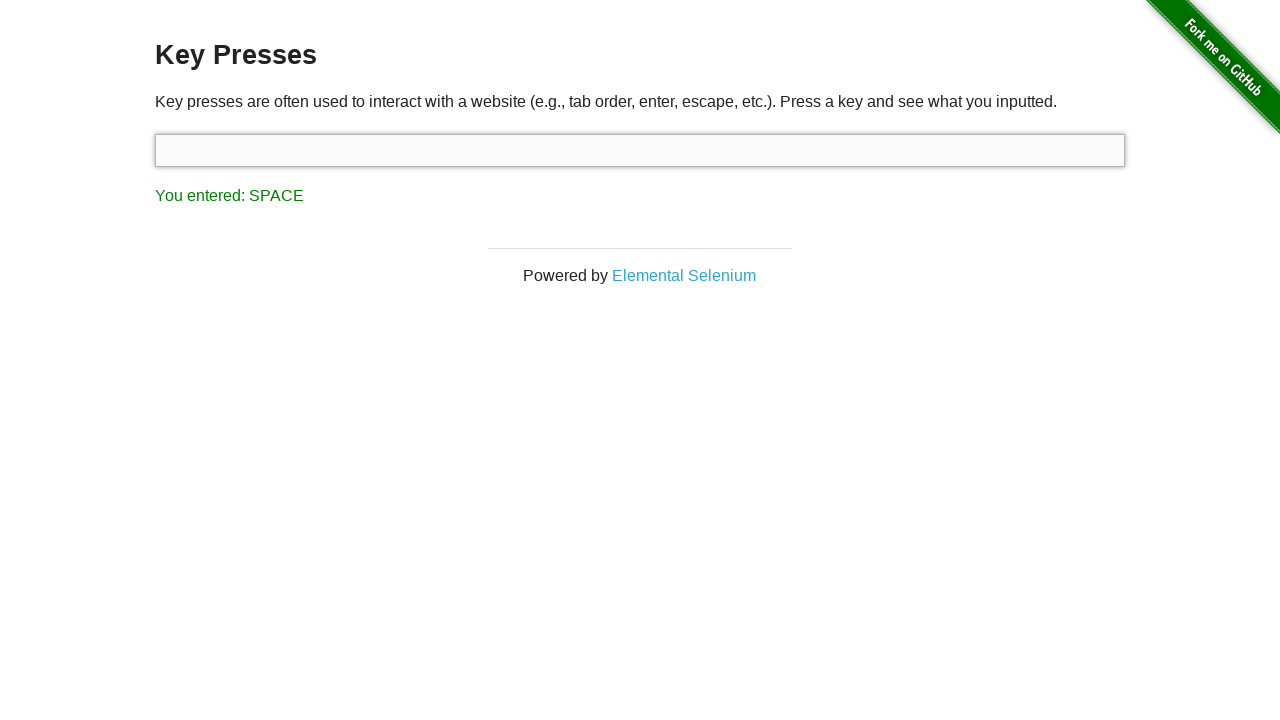

Retrieved result text content
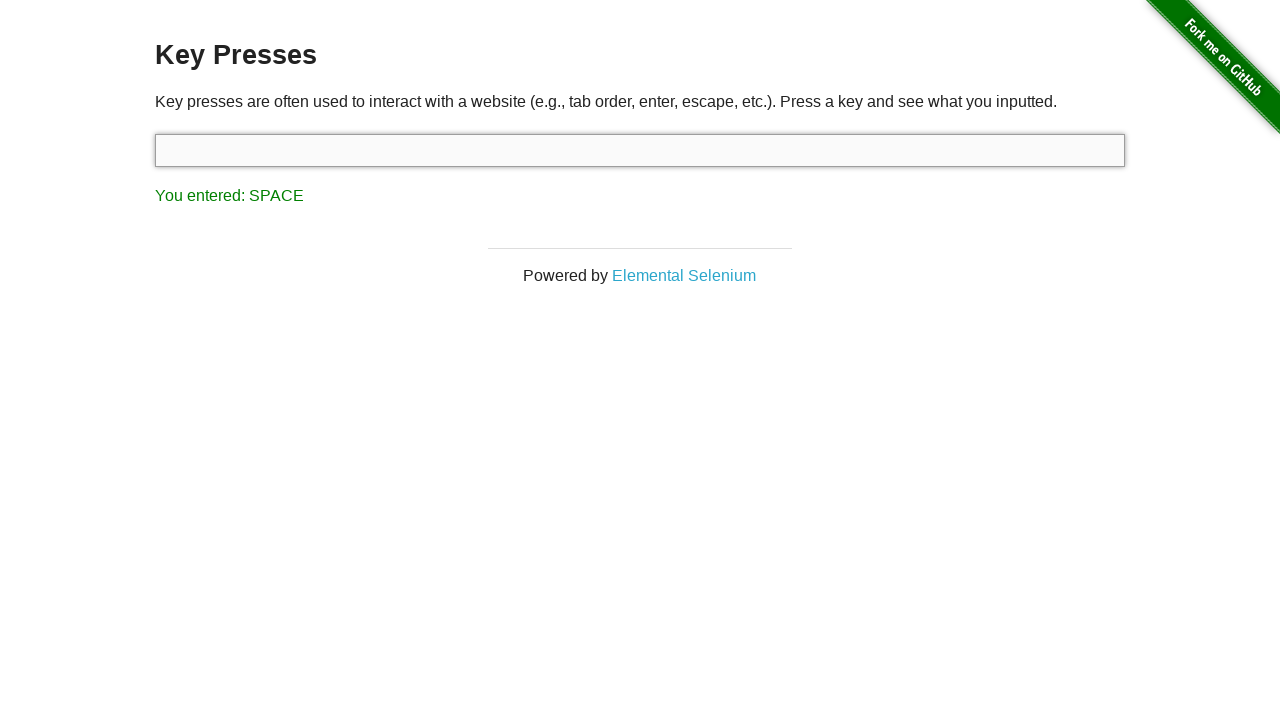

Verified result text equals 'You entered: SPACE'
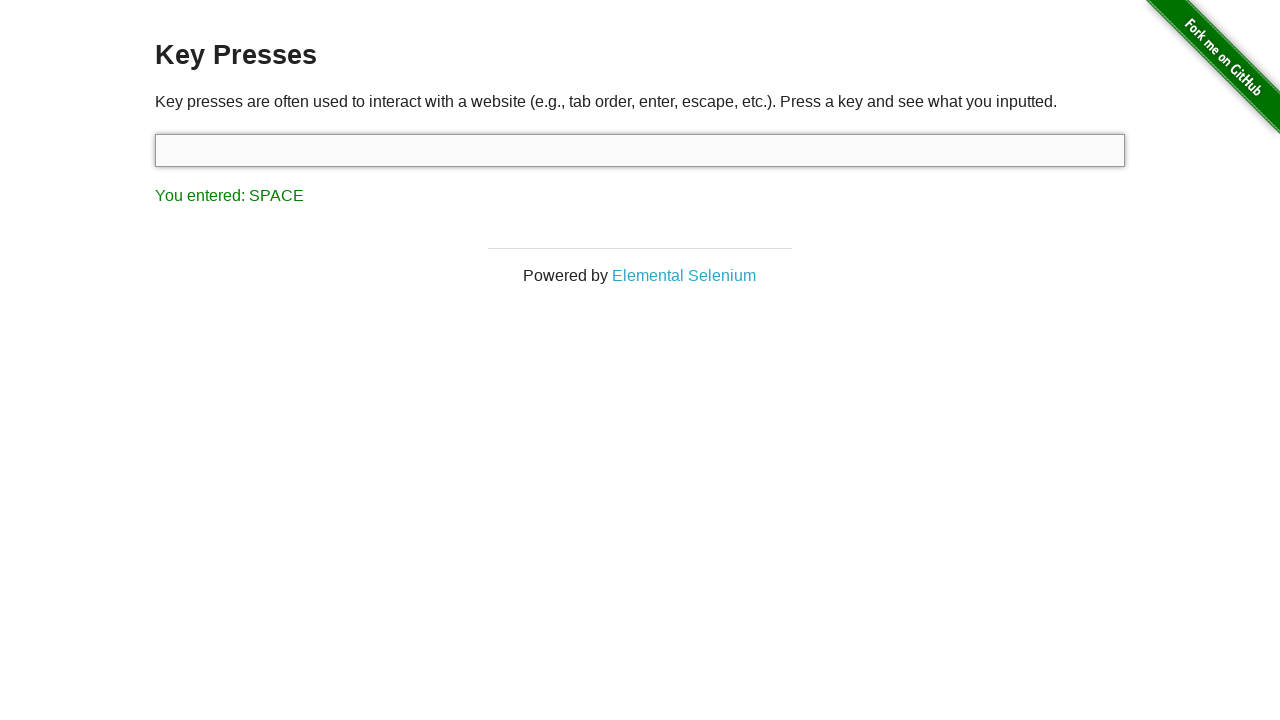

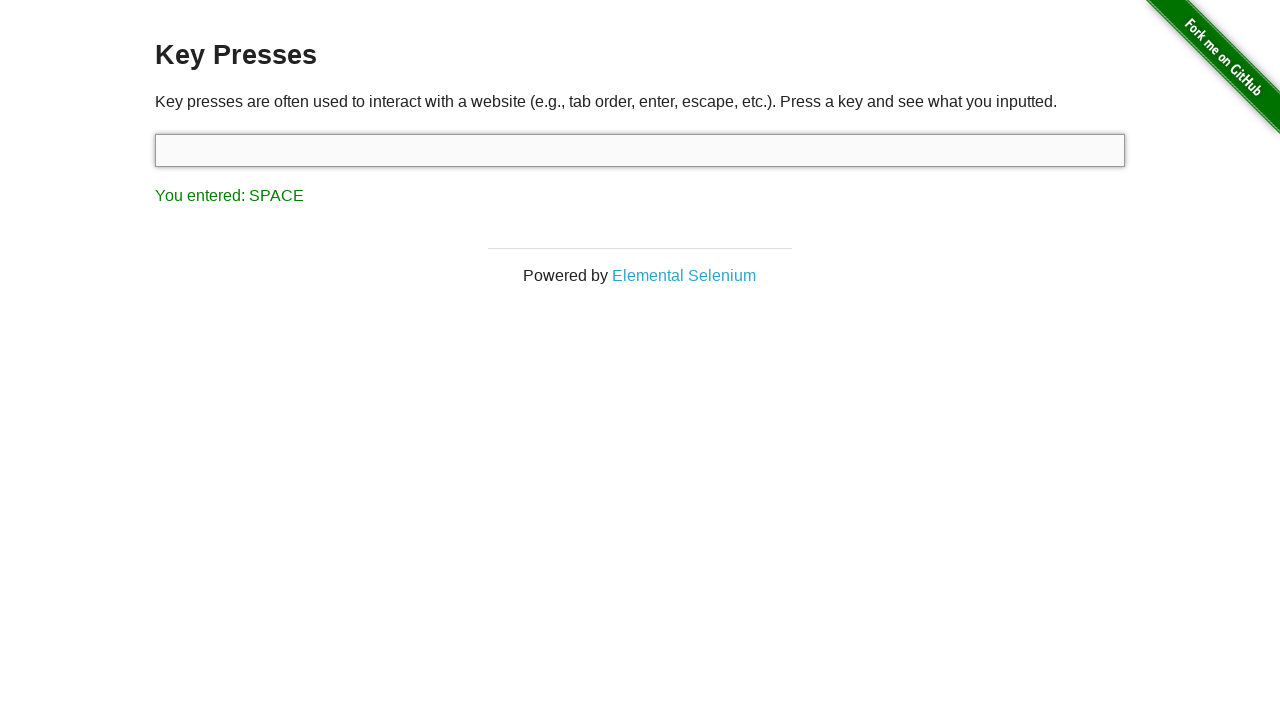